Tests alert handling functionality by navigating to an alert demo page, triggering a prompt alert, and dismissing it

Starting URL: https://demo.automationtesting.in/Alerts.html

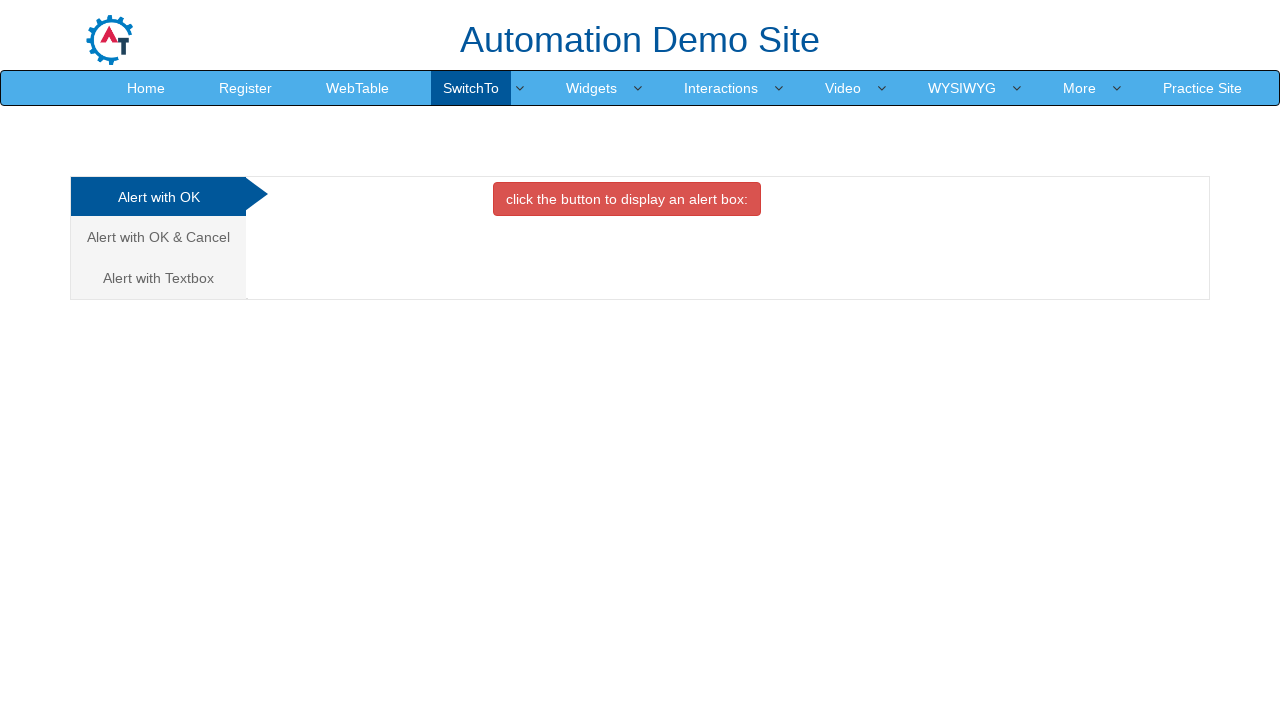

Clicked on the Textbox alert tab at (158, 278) on xpath=//a[@href='#Textbox']
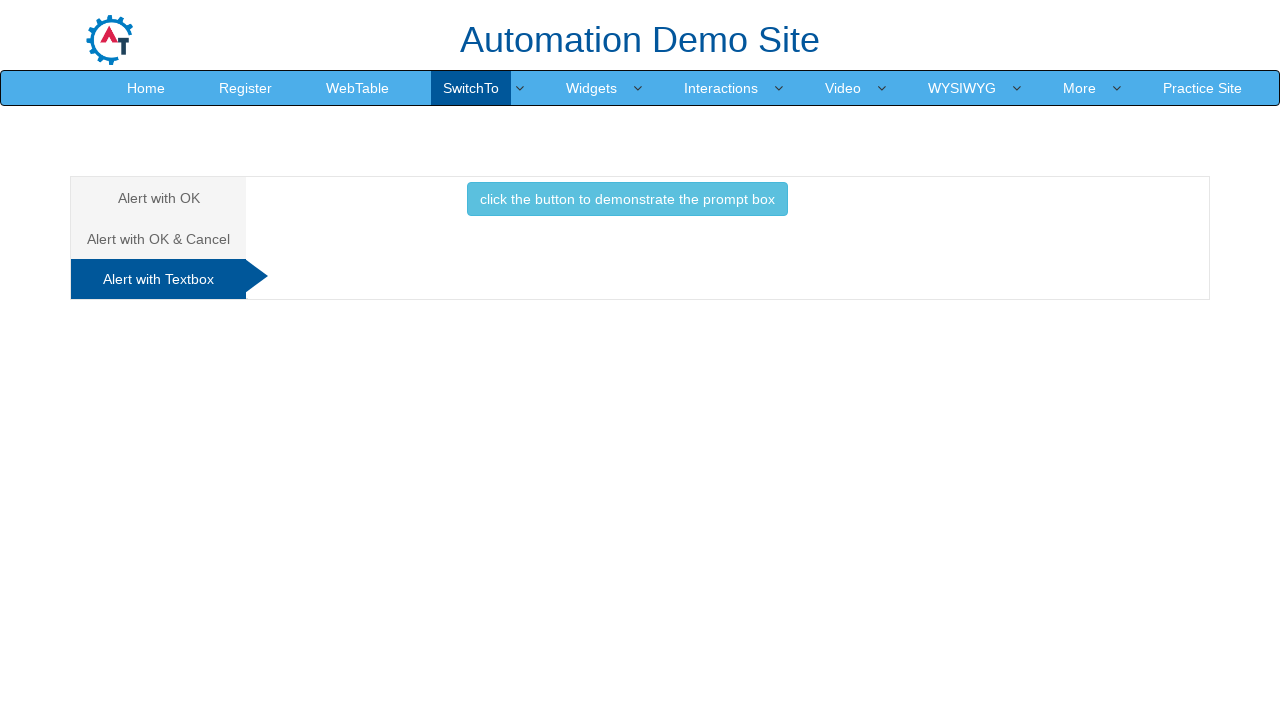

Clicked button to trigger the prompt alert at (627, 204) on #Textbox
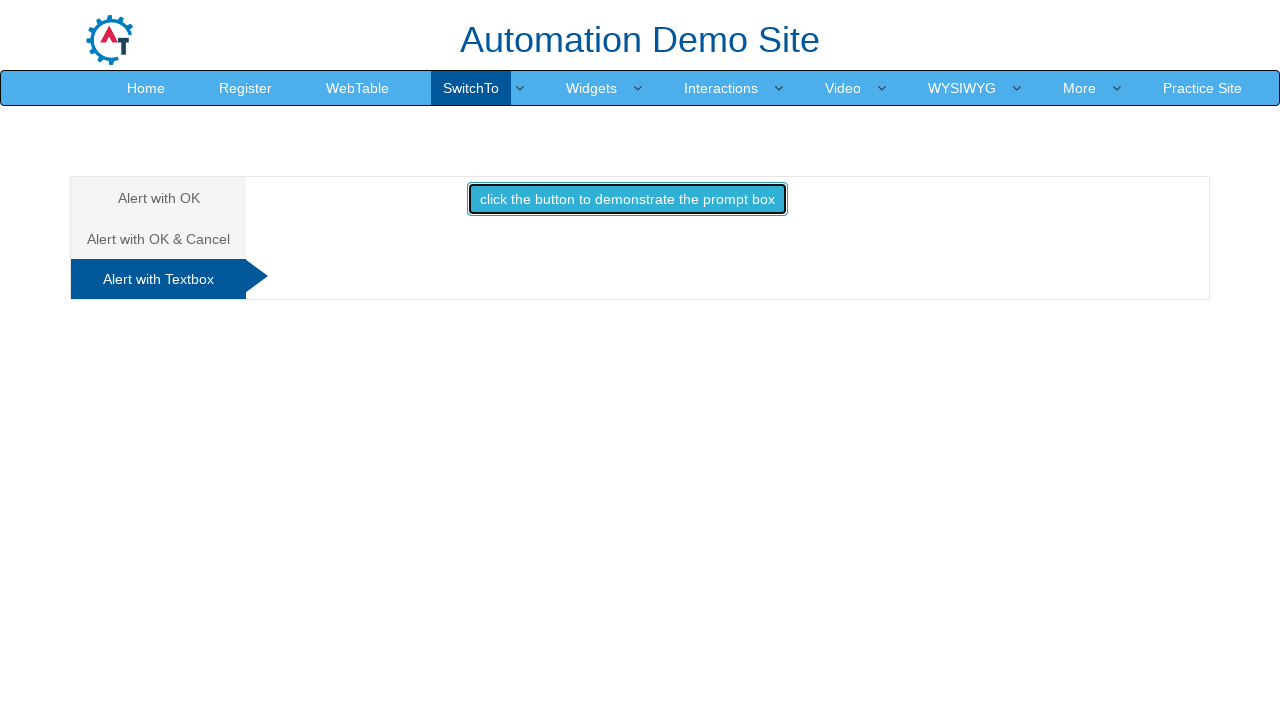

Set up dialog handler to dismiss the prompt alert
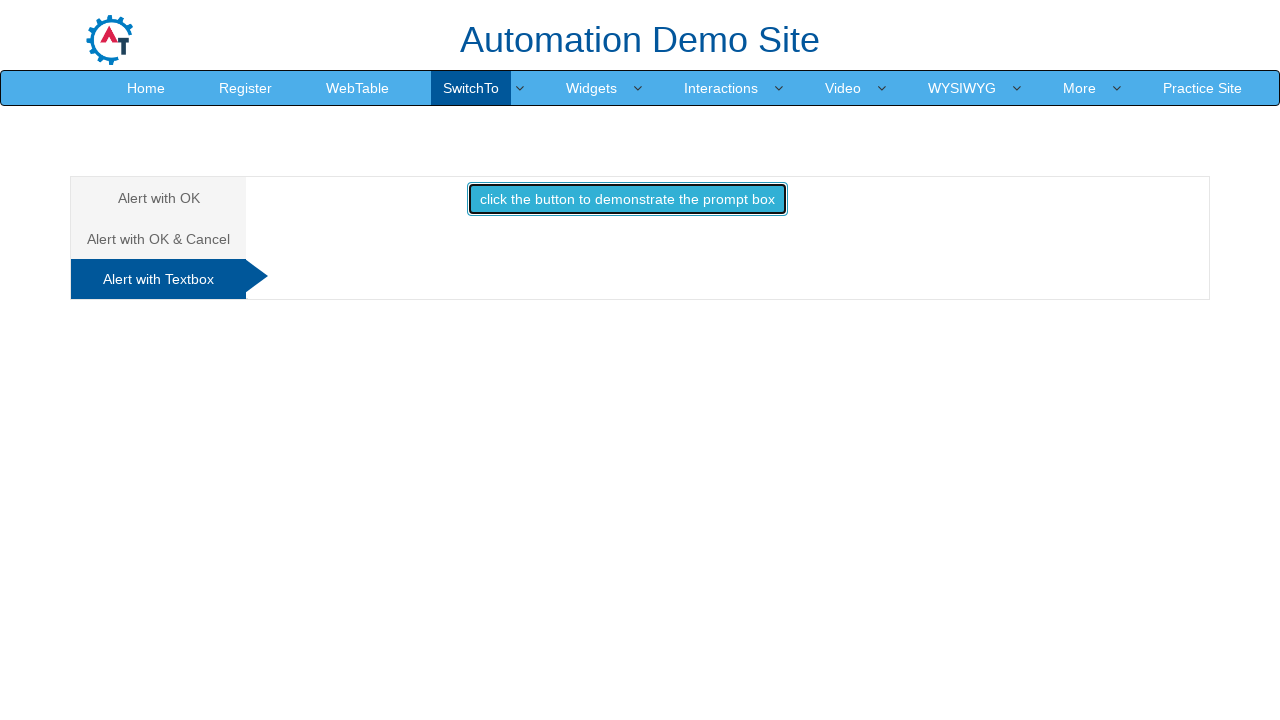

Retrieved result text after dismissing alert: ''
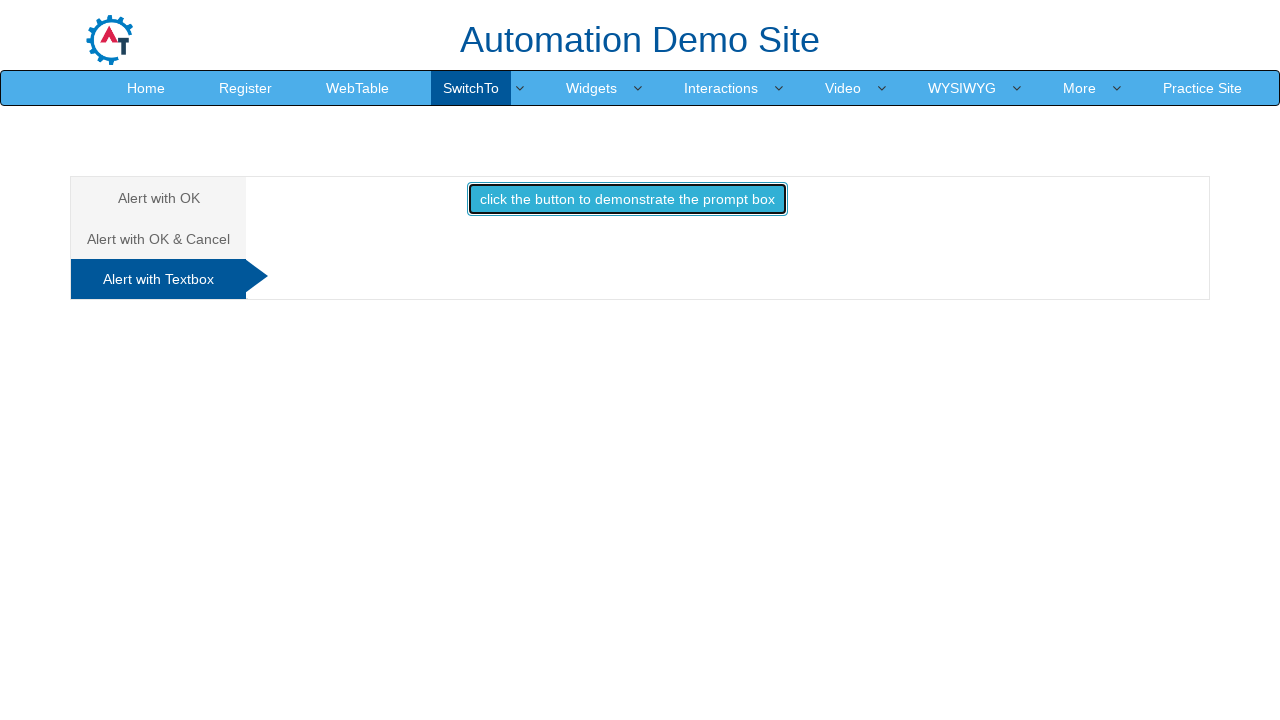

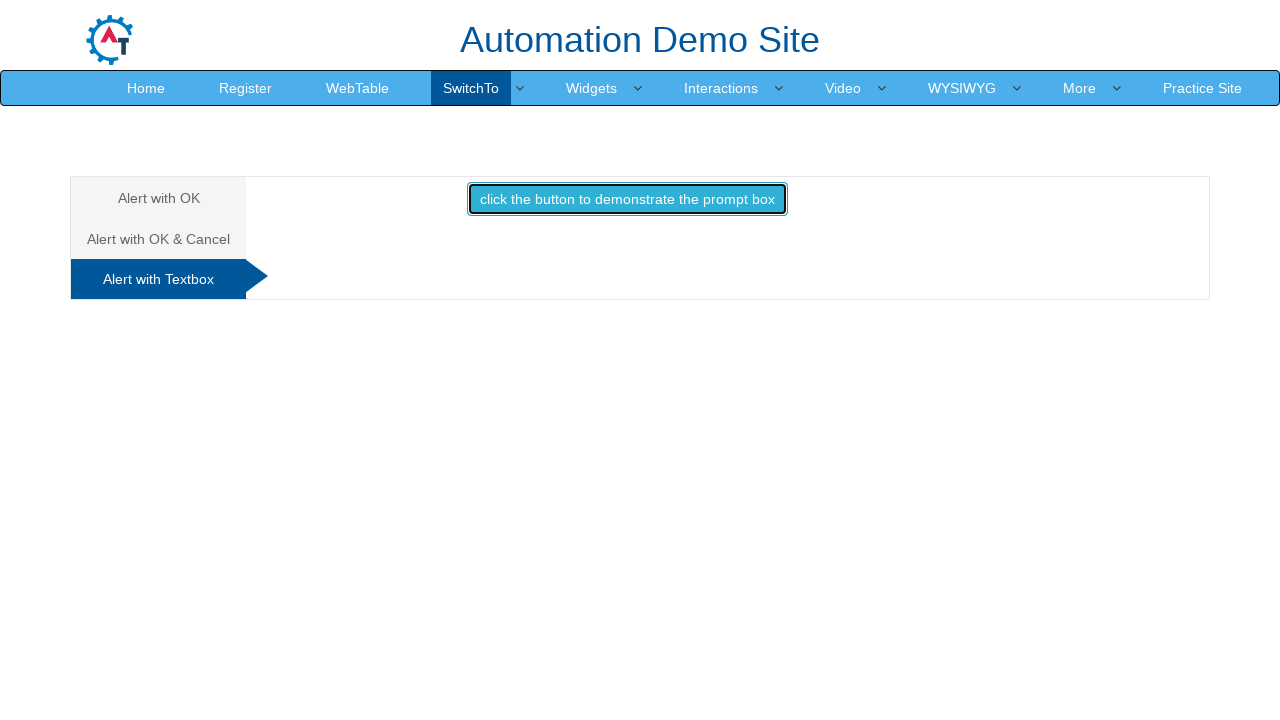